Tests calculator multiplication with one negative operand (5 * -1 = -5)

Starting URL: https://testsheepnz.github.io/BasicCalculator.html

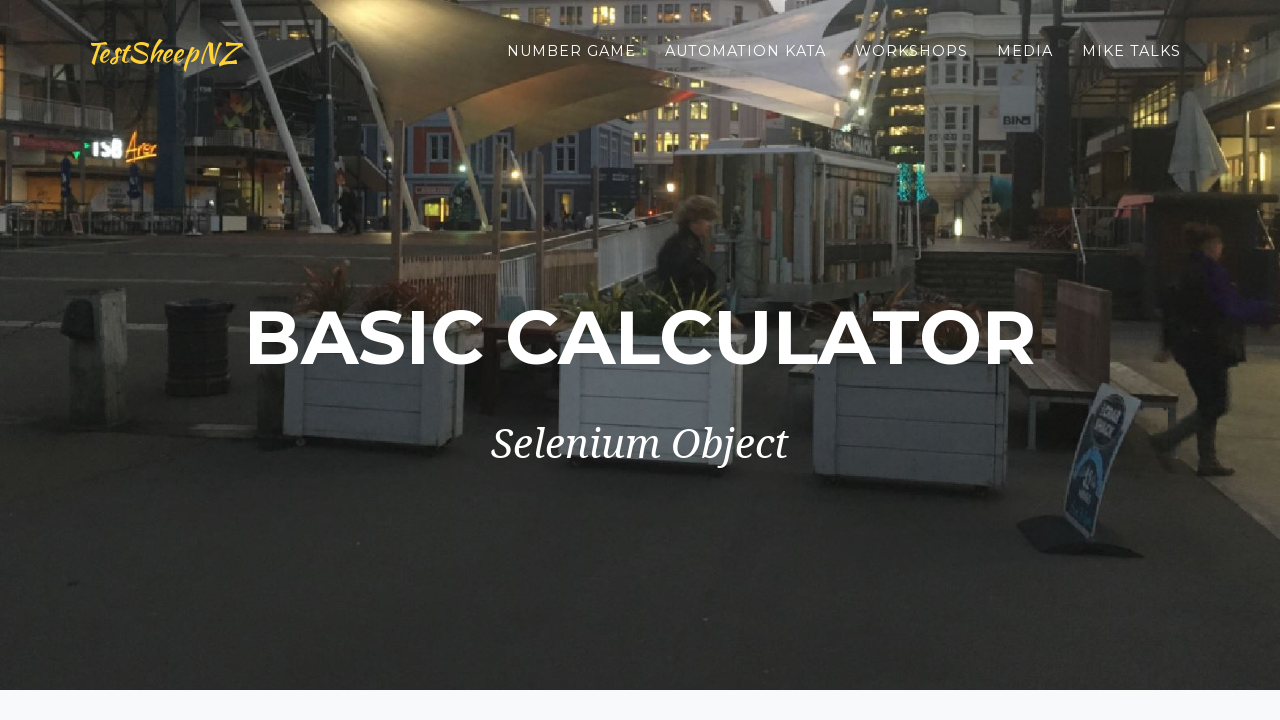

Filled first number field with '5' on #number1Field
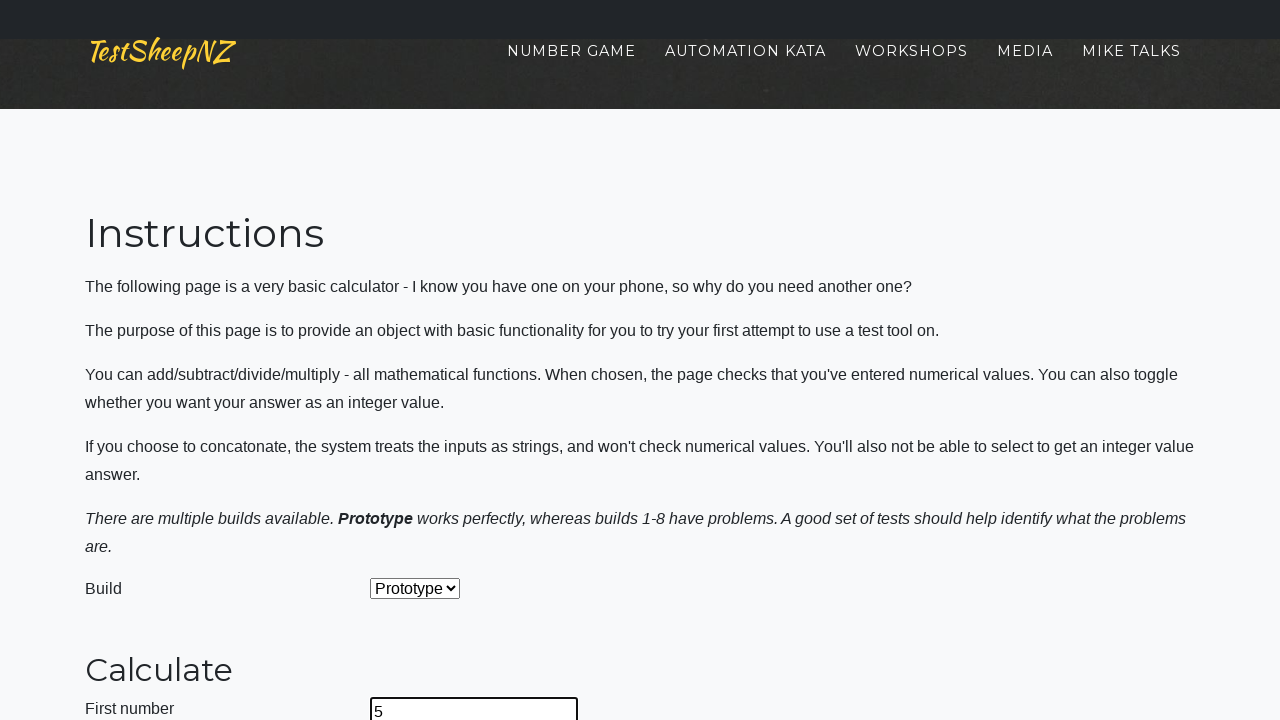

Filled second number field with '-1' on #number2Field
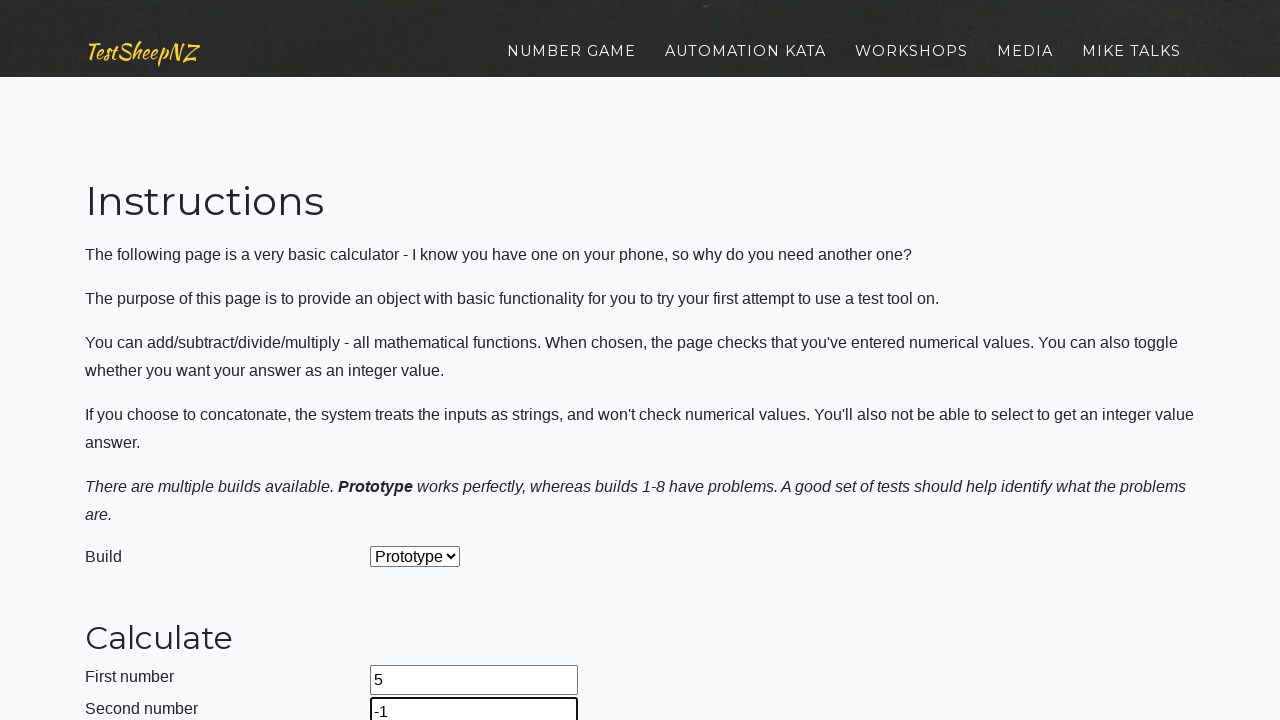

Selected 'Multiply' operation from dropdown on #selectOperationDropdown
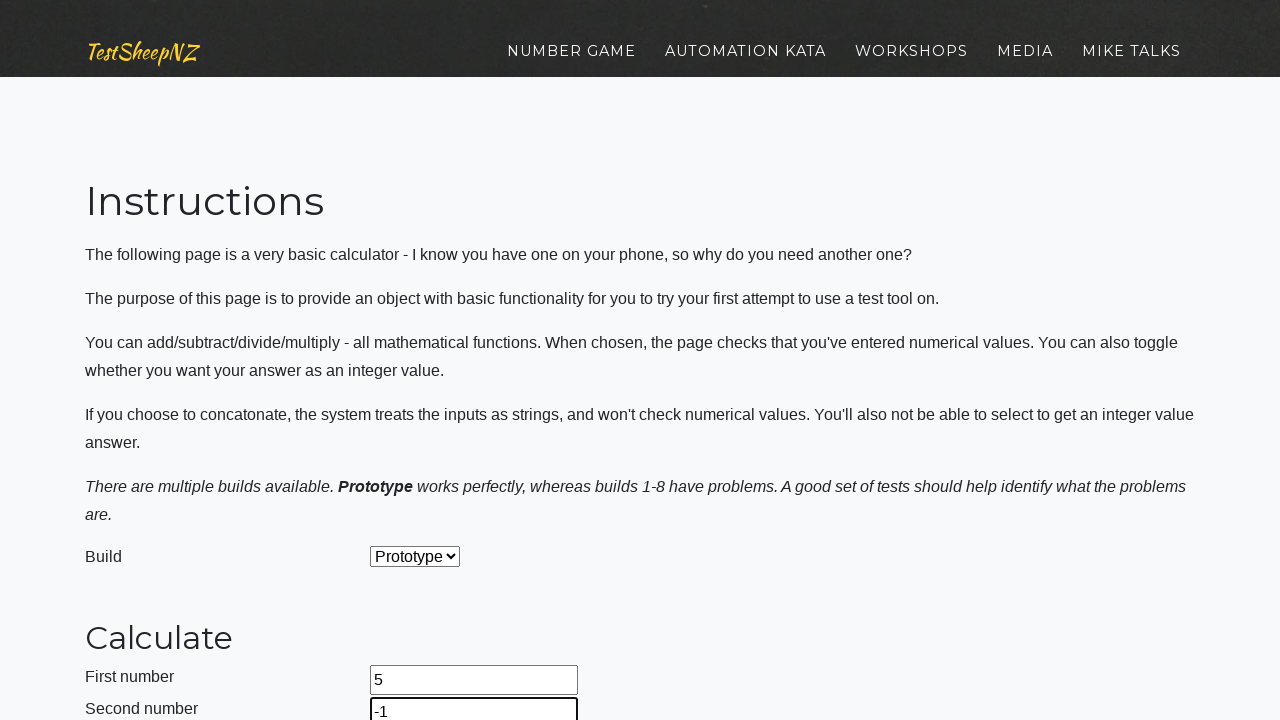

Clicked calculate button at (422, 361) on #calculateButton
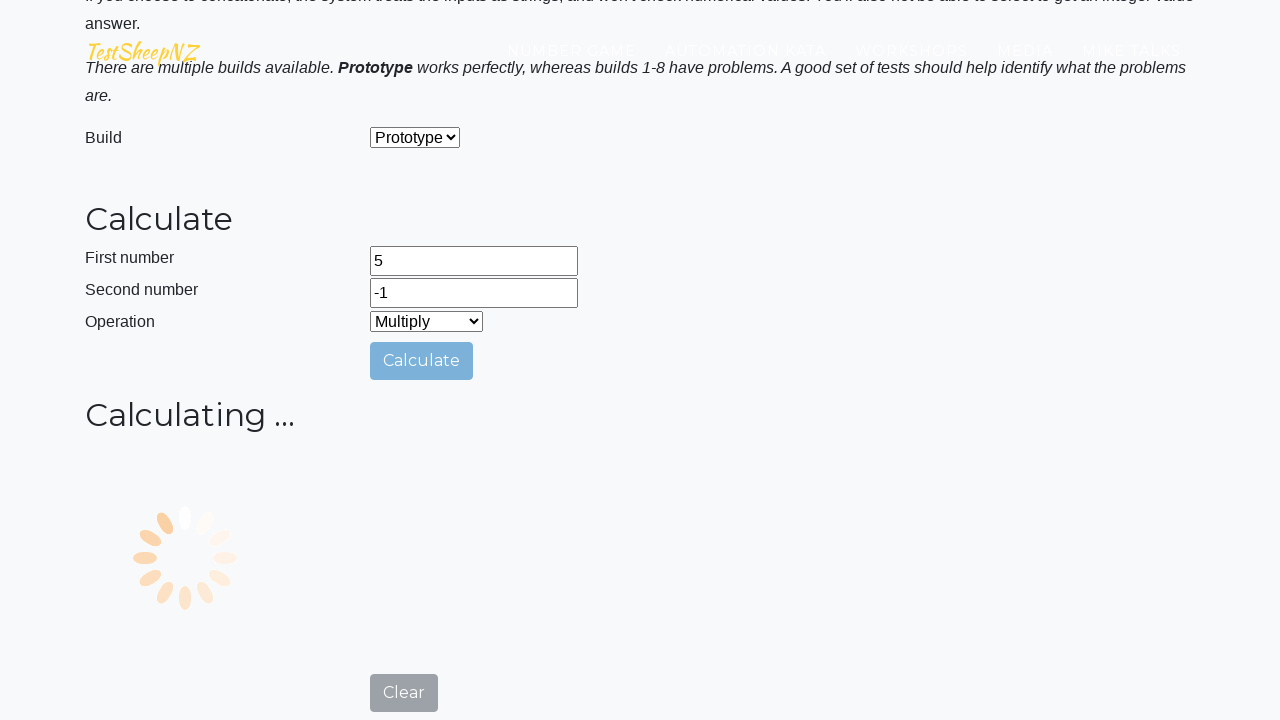

Result field appeared with calculation result
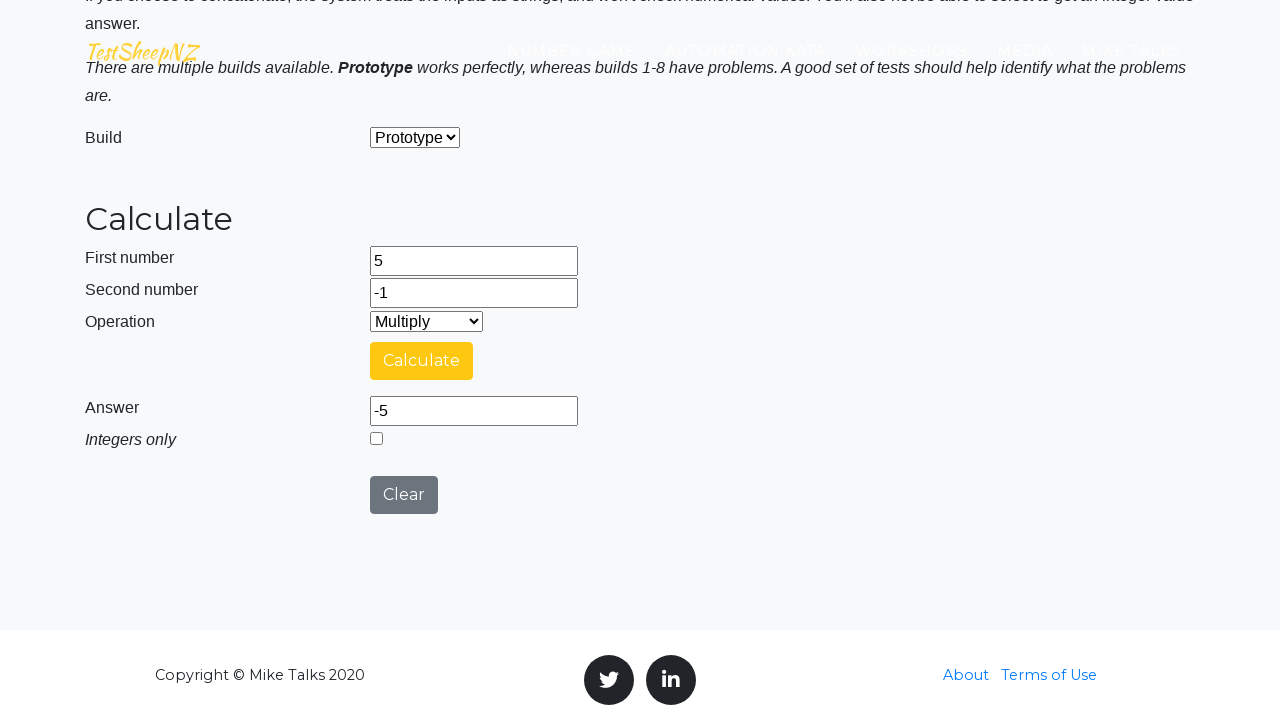

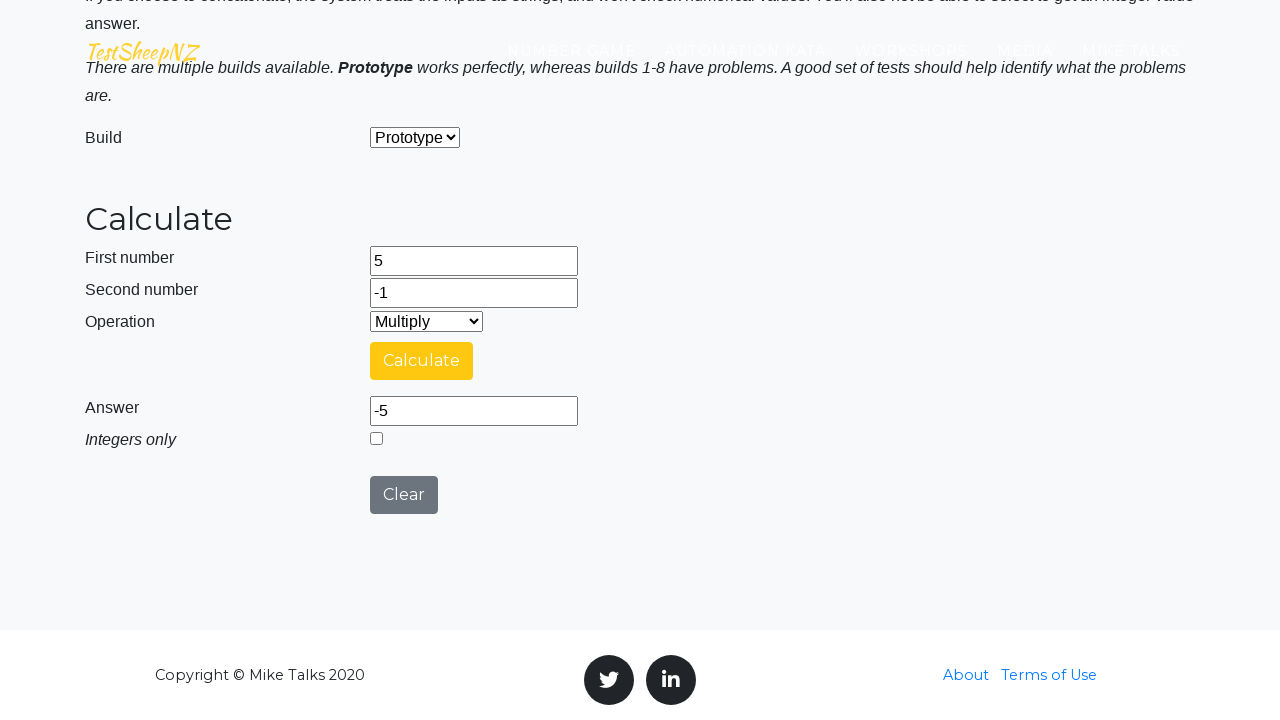